Enters a number in the input field and verifies the value was correctly set

Starting URL: https://the-internet.herokuapp.com/inputs

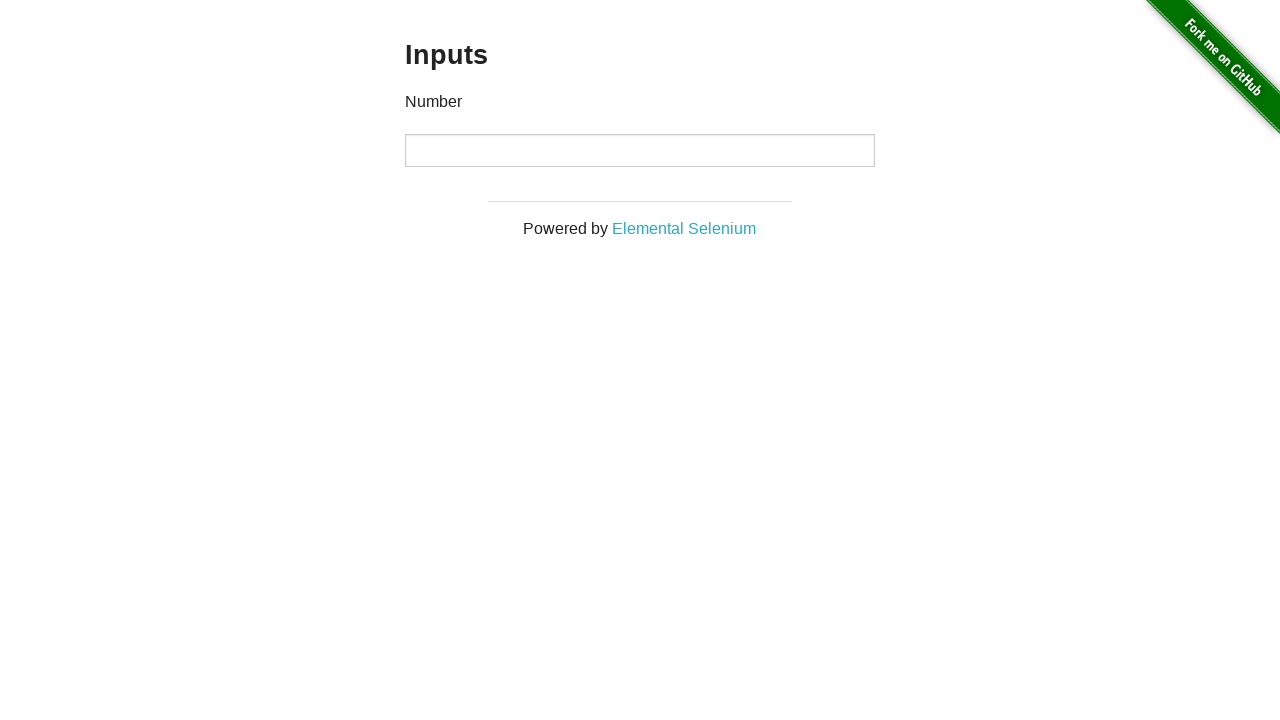

Filled number input field with '42' on input[type='number']
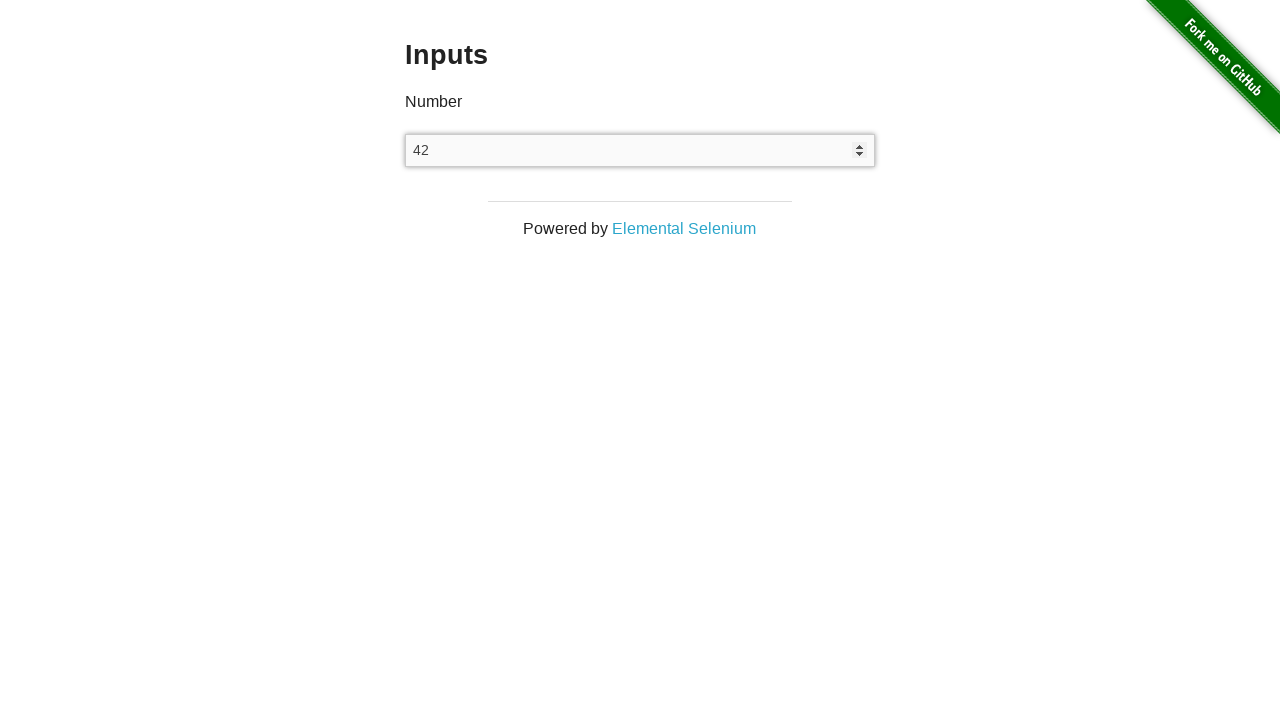

Retrieved value from number input field
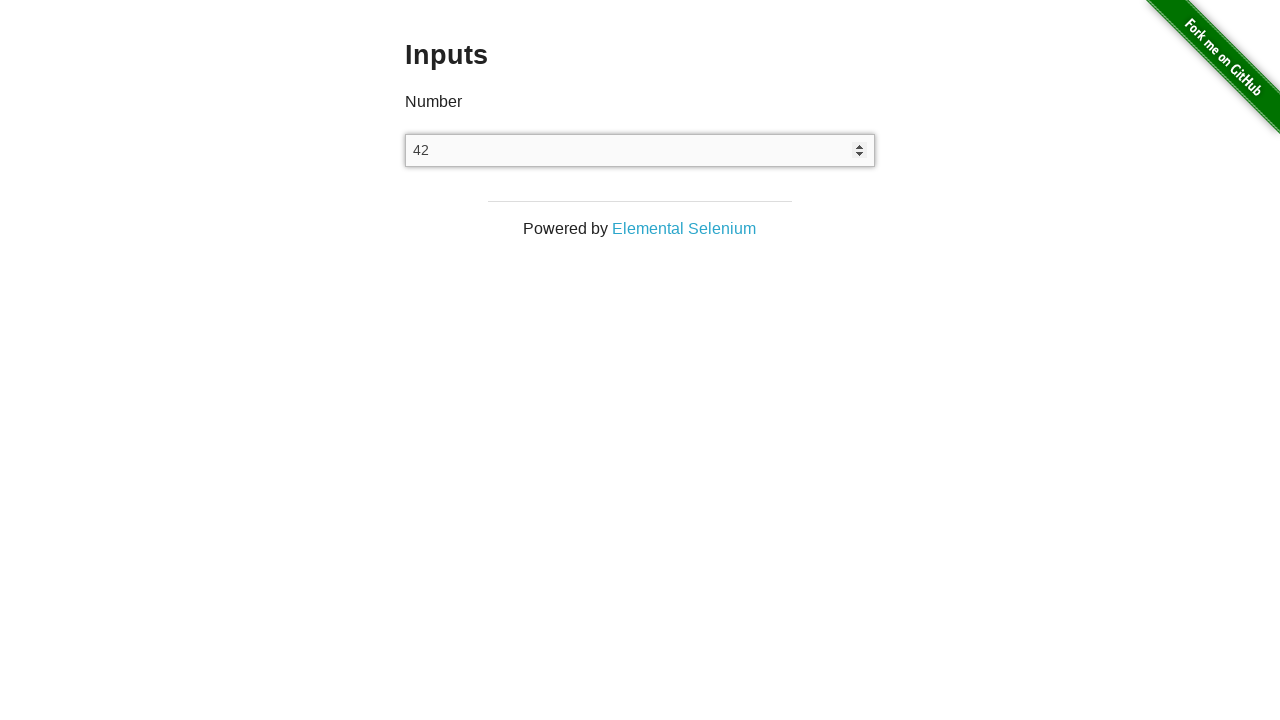

Verified input value is '42' as expected
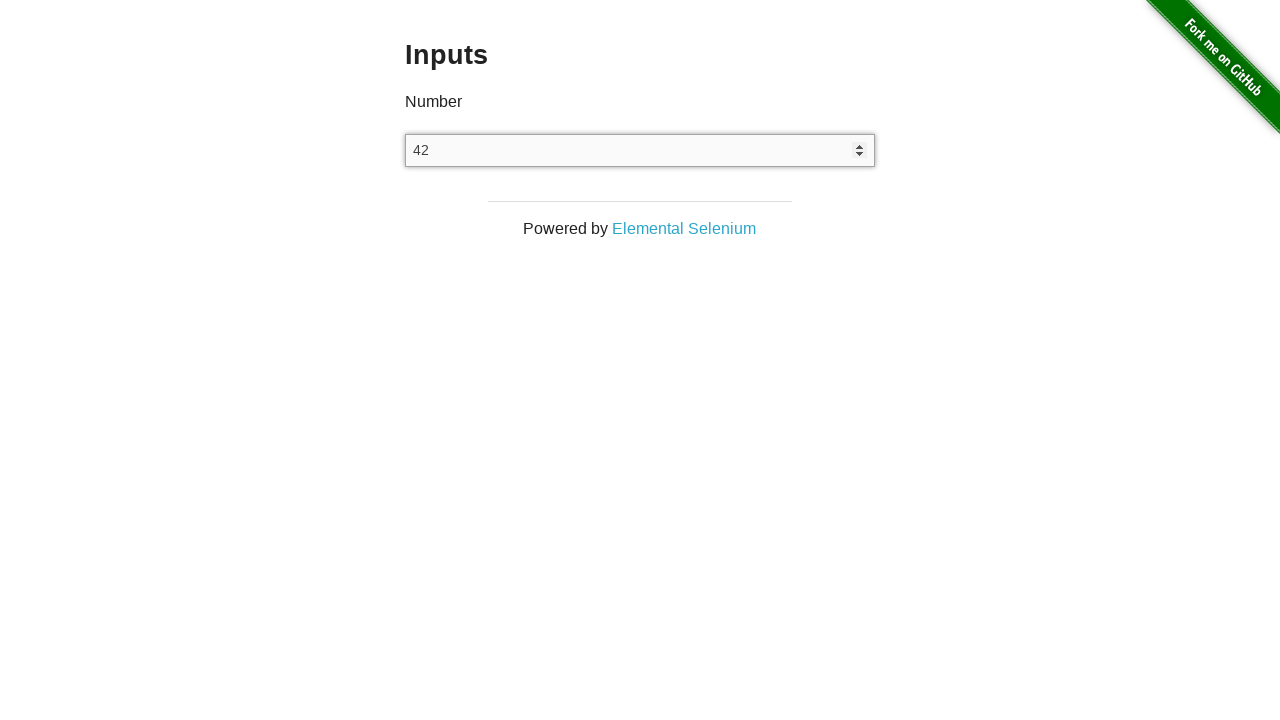

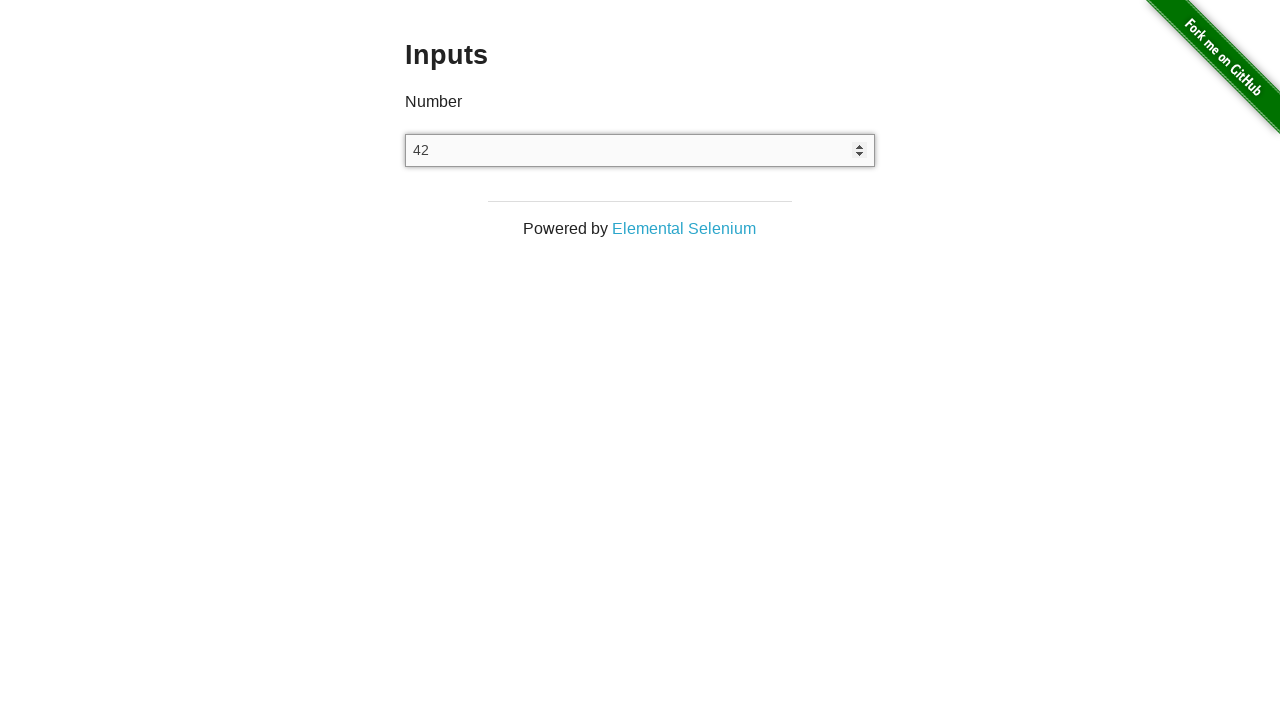